Tests scrolling to the bottom of Apple's homepage and verifying that the footer element becomes visible

Starting URL: https://www.apple.com

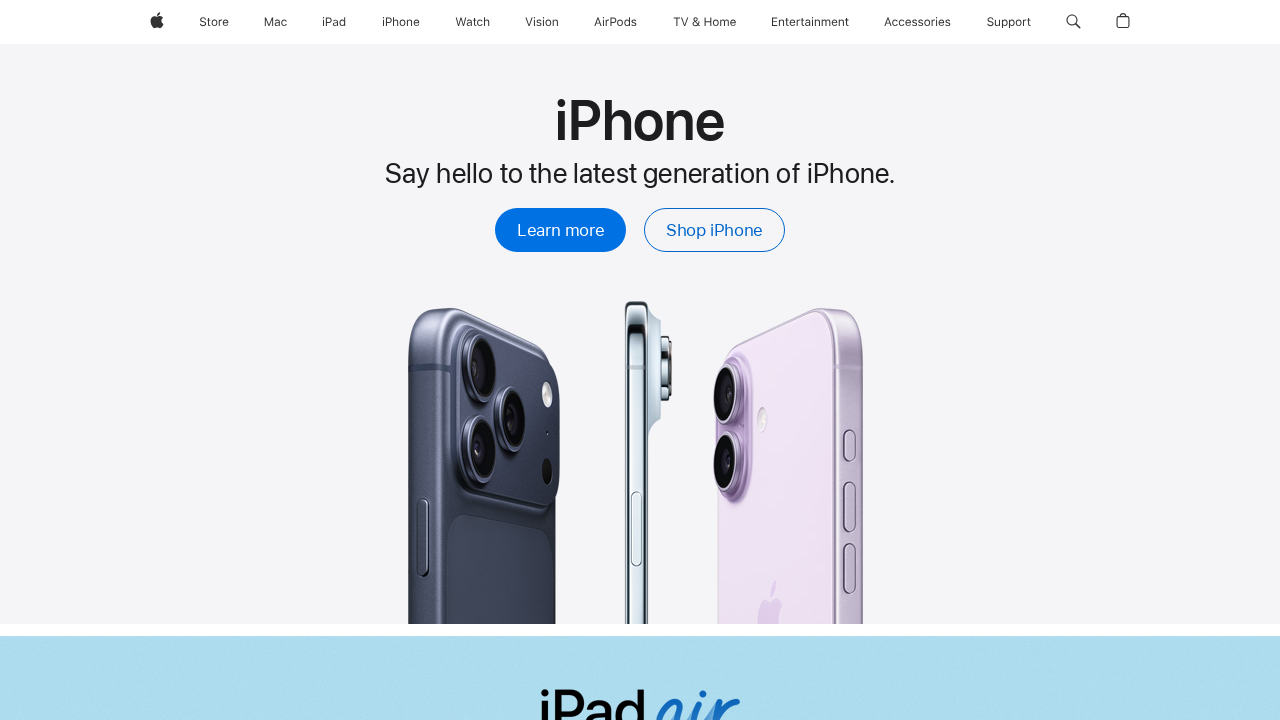

Scrolled to the bottom of Apple's homepage
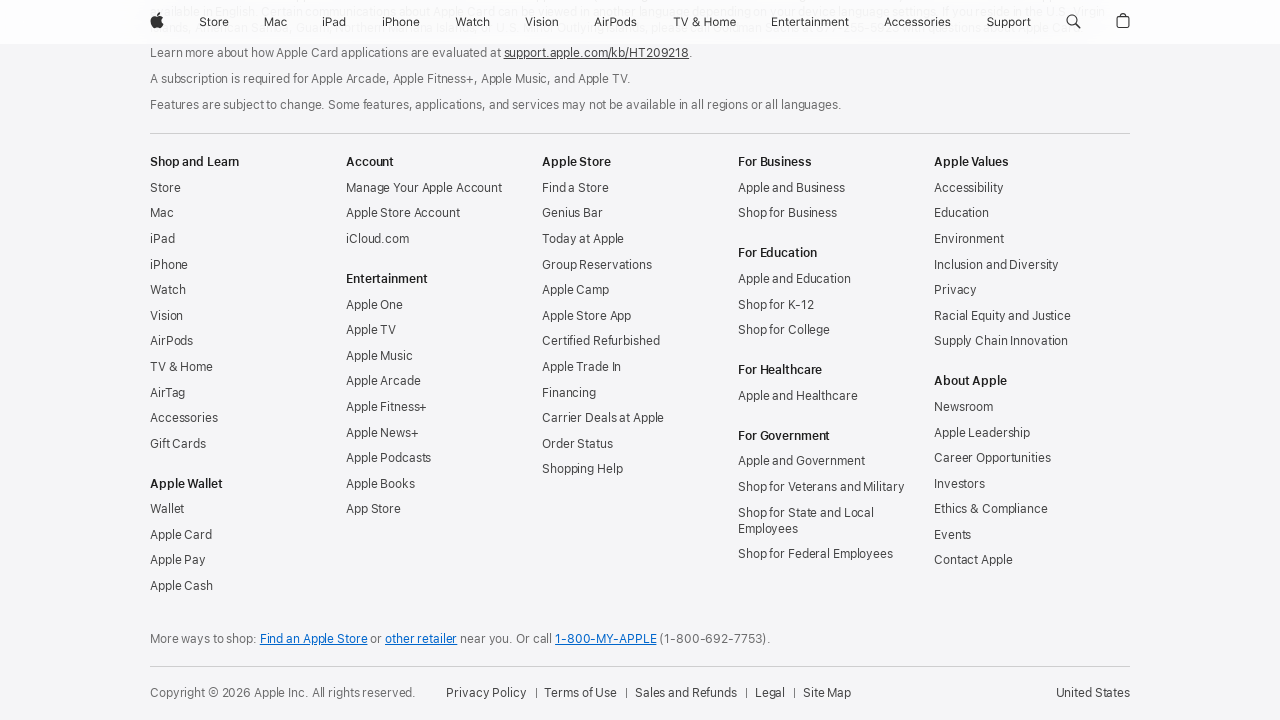

Footer element became visible after scrolling
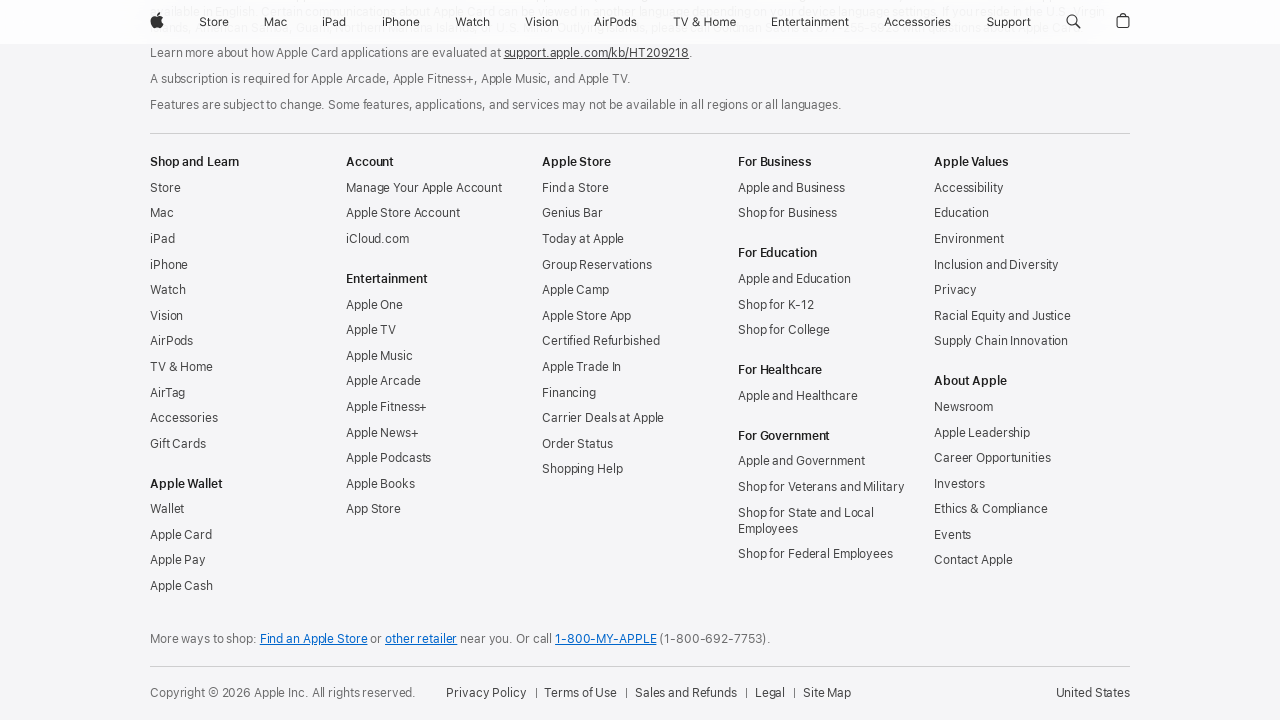

Located footer element
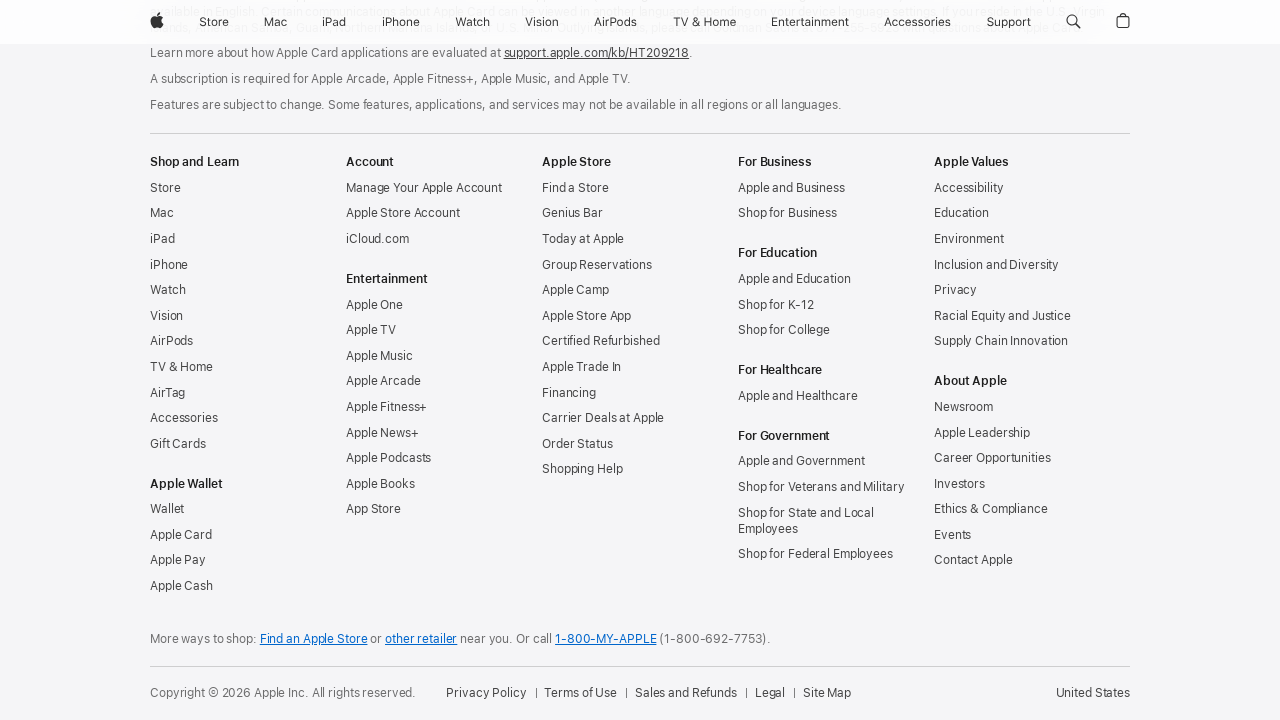

Verified that footer element is visible
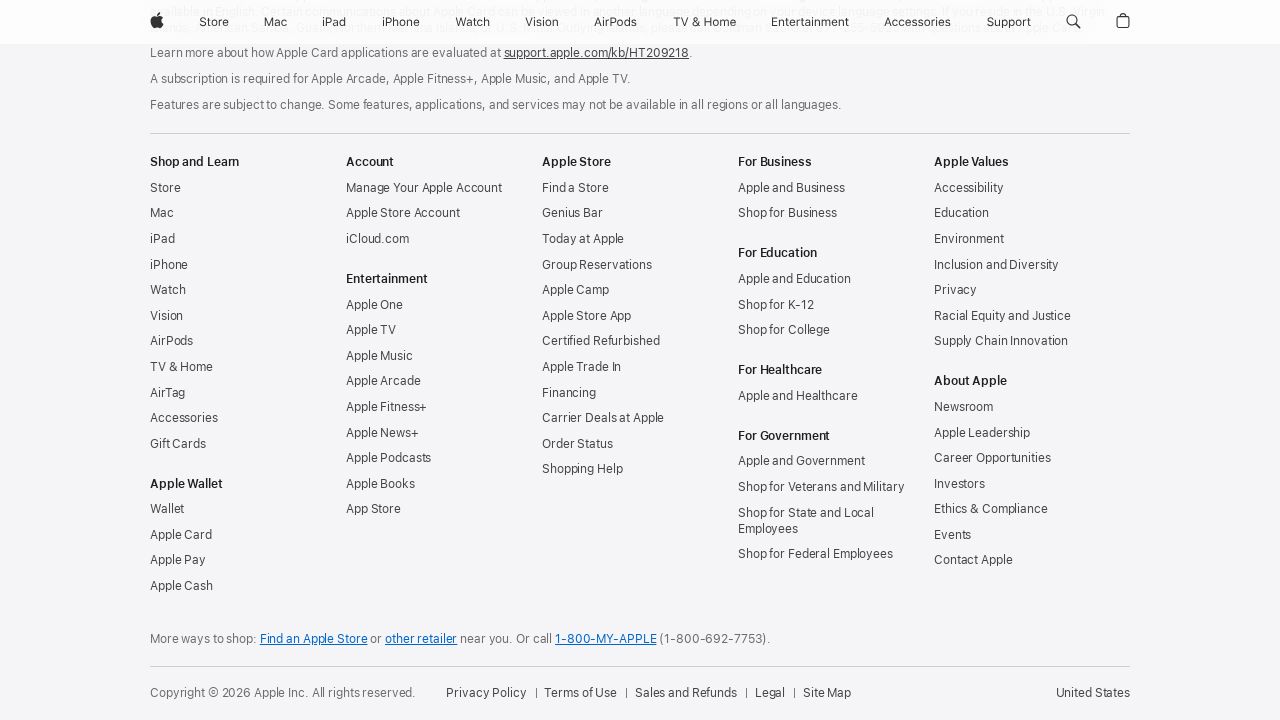

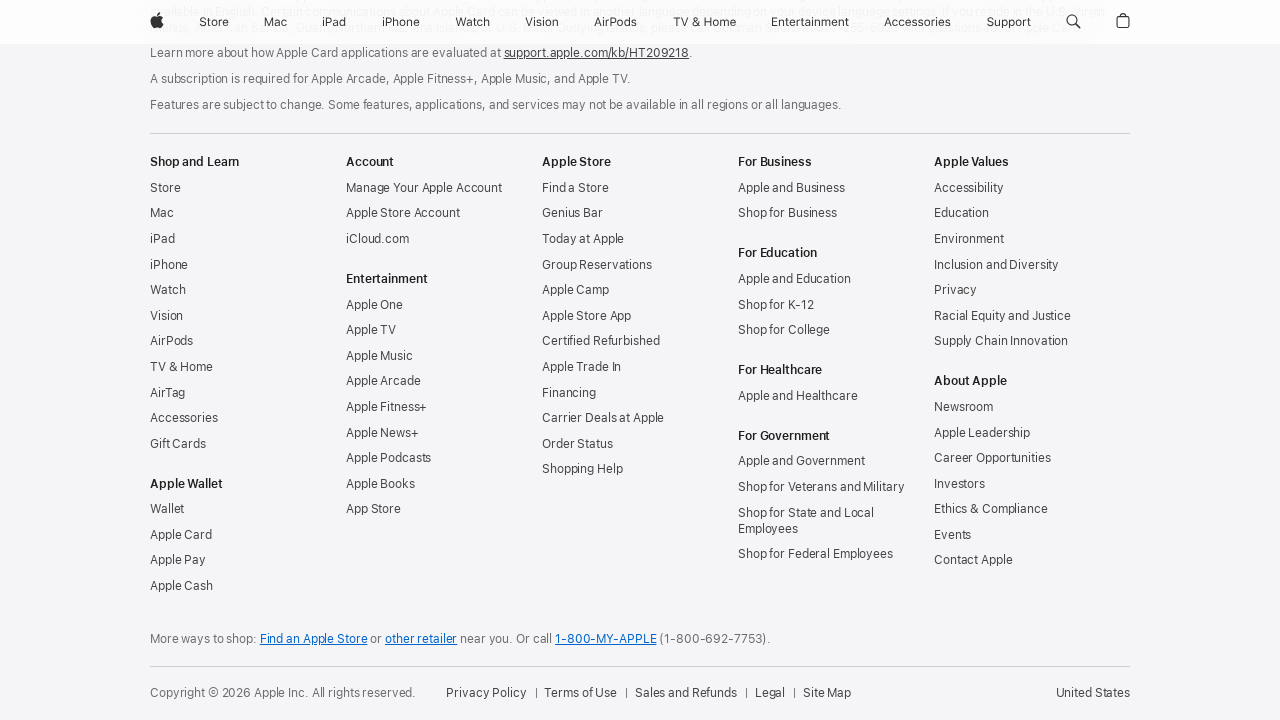